Tests dropdown selection by selecting an option using its visible label text

Starting URL: https://seleniumbase.io/demo_page

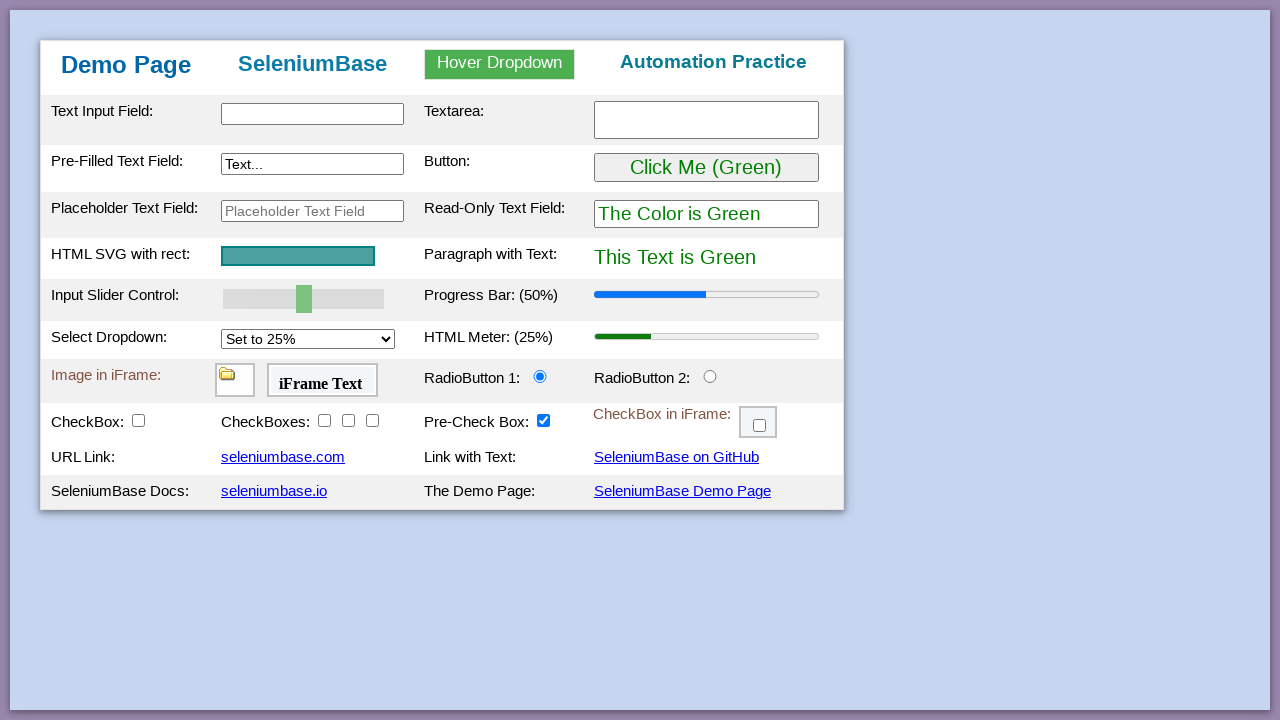

Selected dropdown option 'Set to 75%' by label text on #mySelect
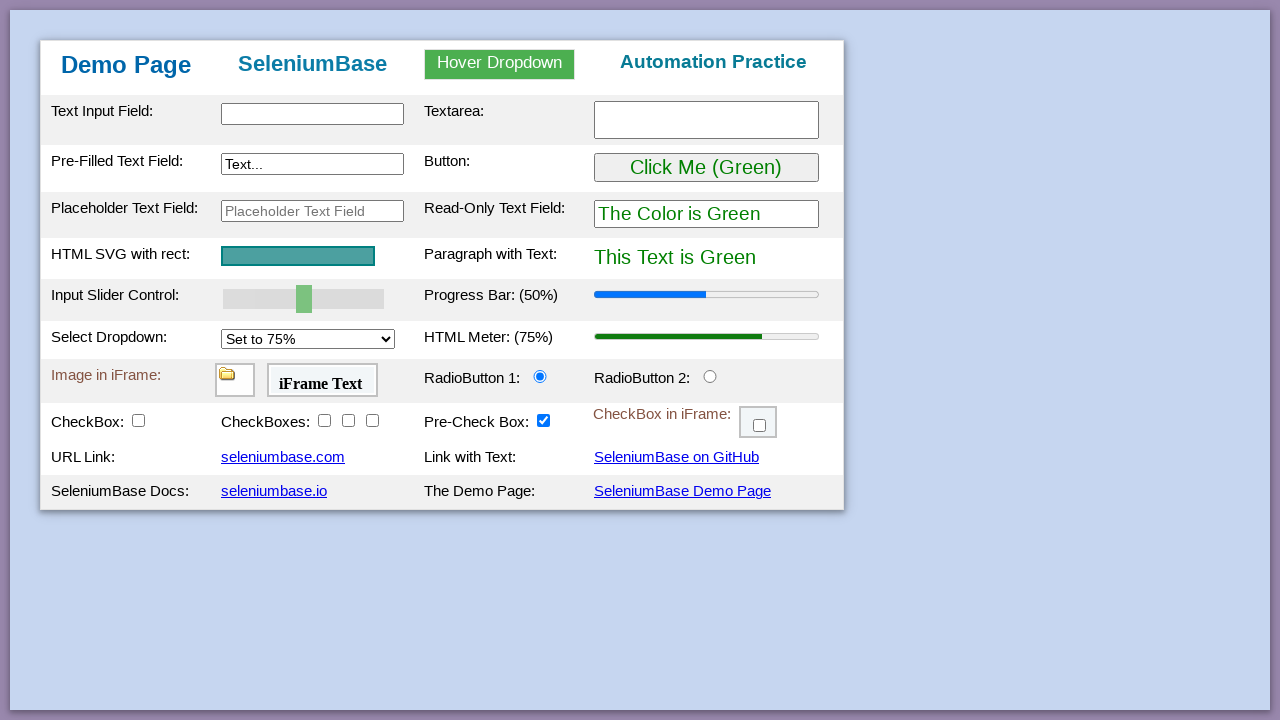

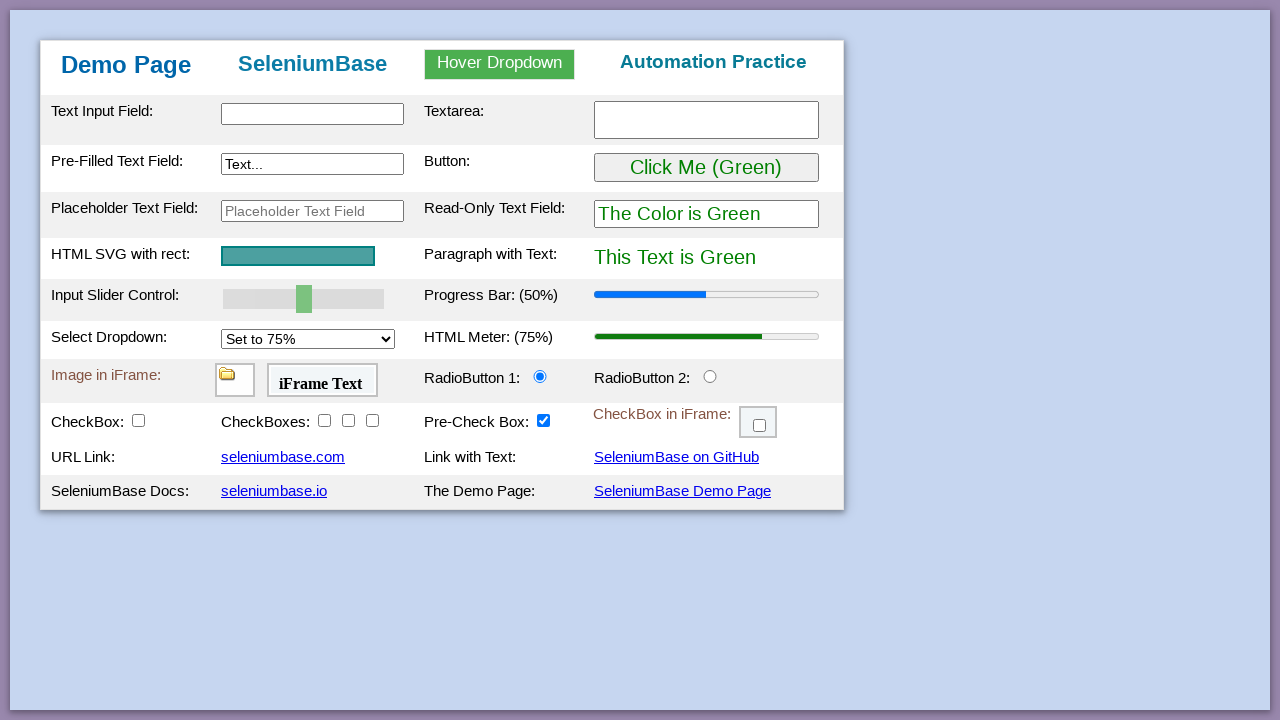